Navigates to Jumia Egypt product search results for "phone", scrolls down the page to load more products via infinite scroll, and verifies that product listings are displayed.

Starting URL: https://www.jumia.com.eg/catalog/?q=phone

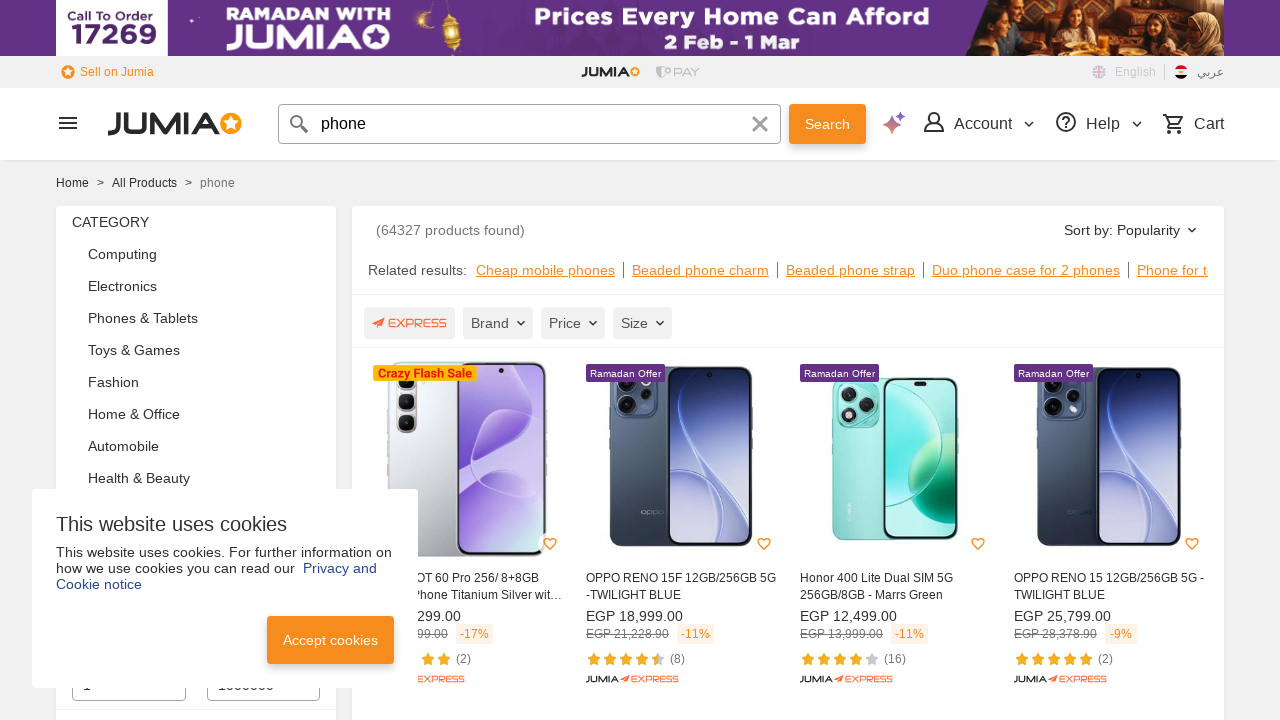

Waited for initial product listings to load
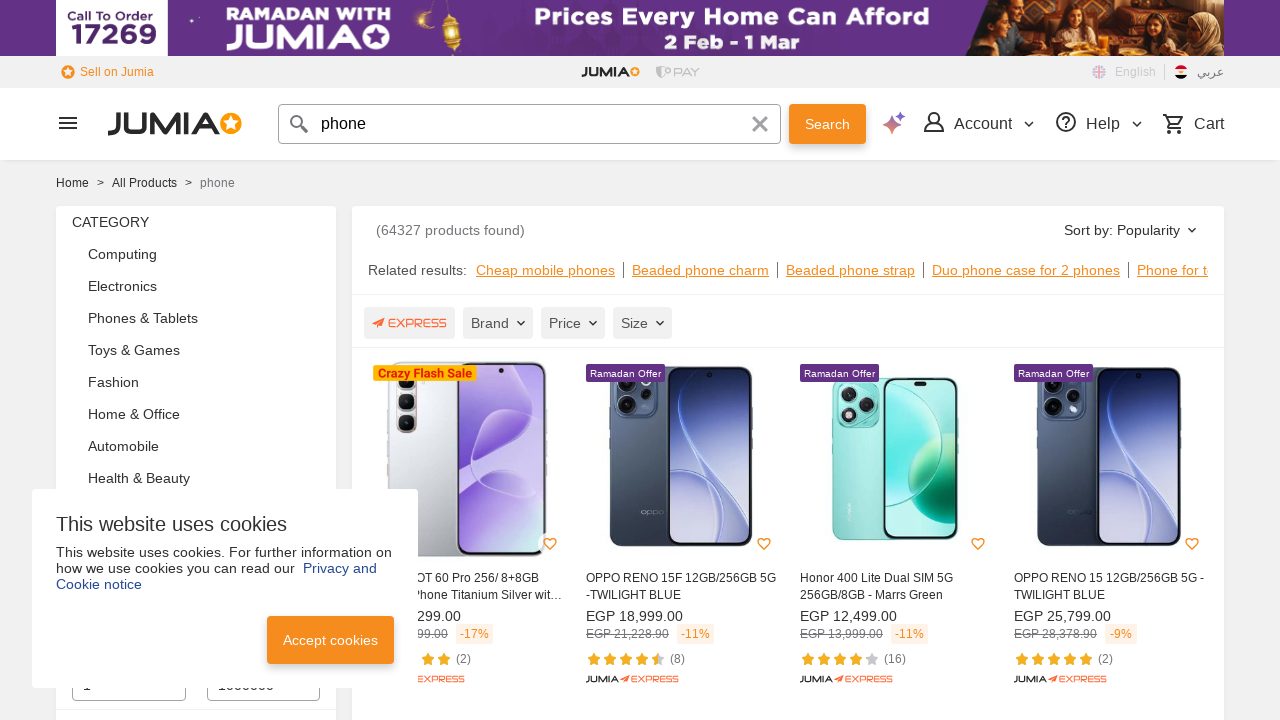

Scrolled down to height 500px to load more products
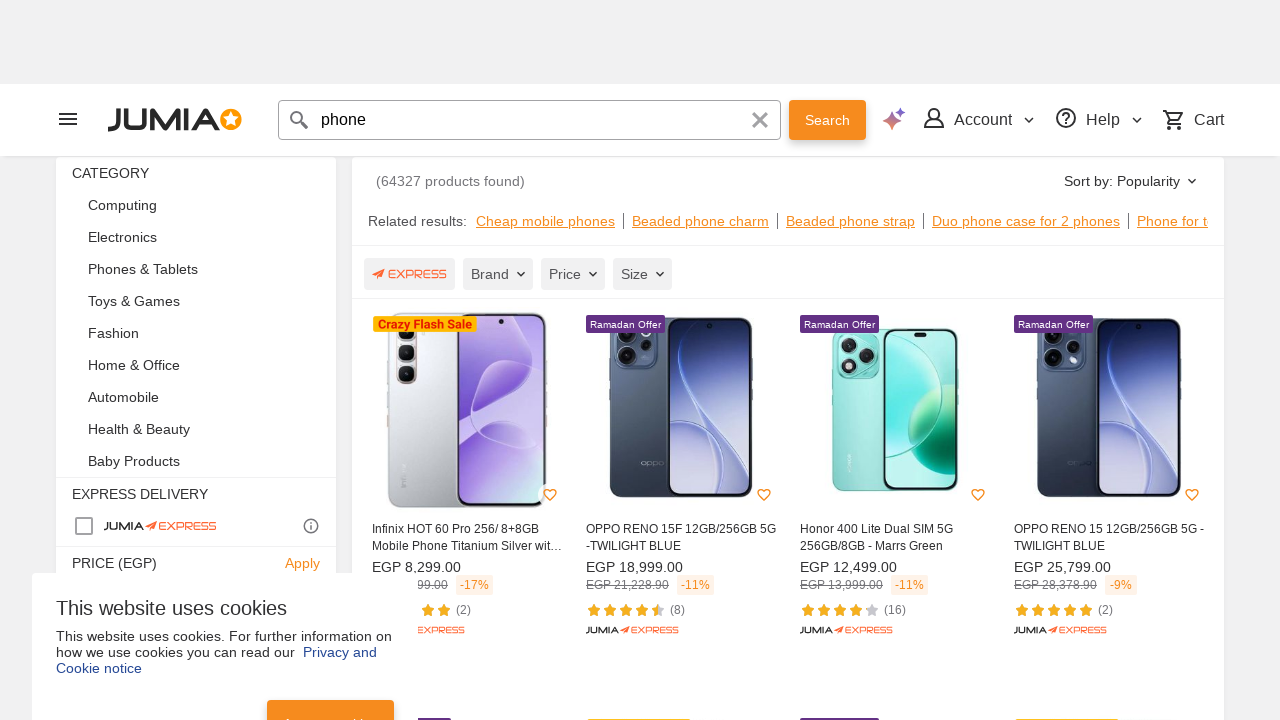

Waited 1000ms for products to load after scroll
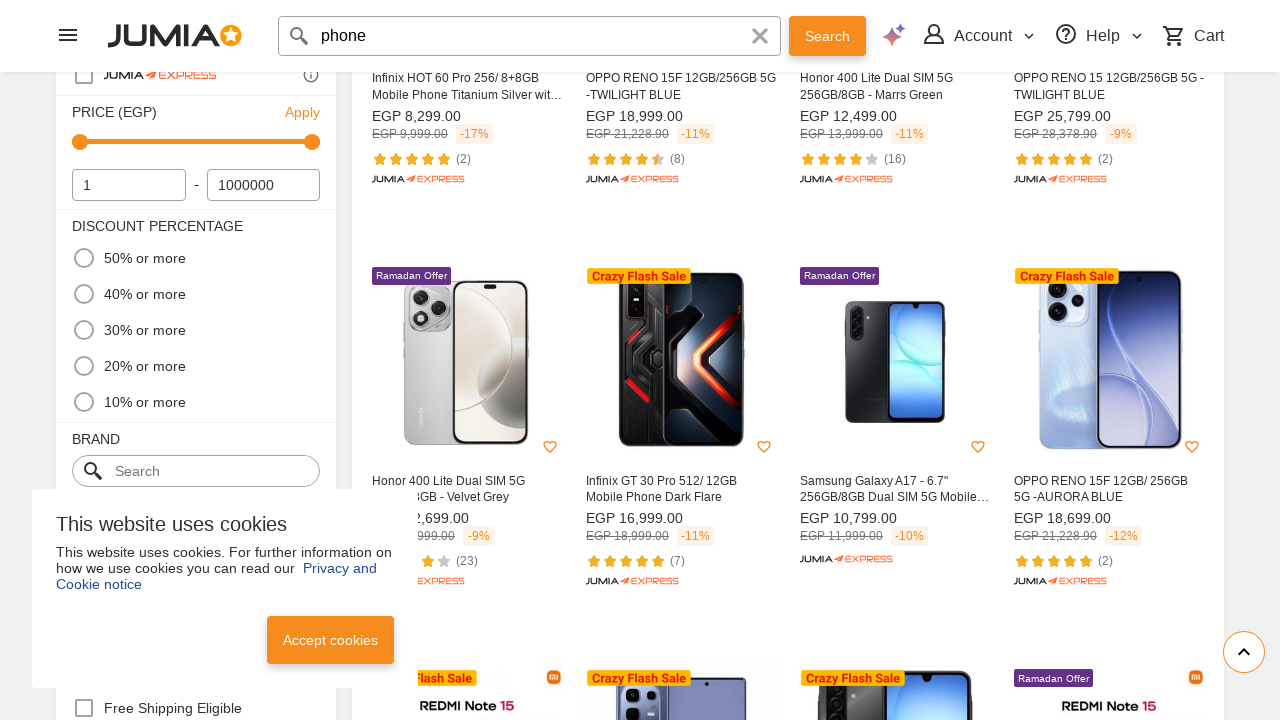

Scrolled down to height 1000px to load more products
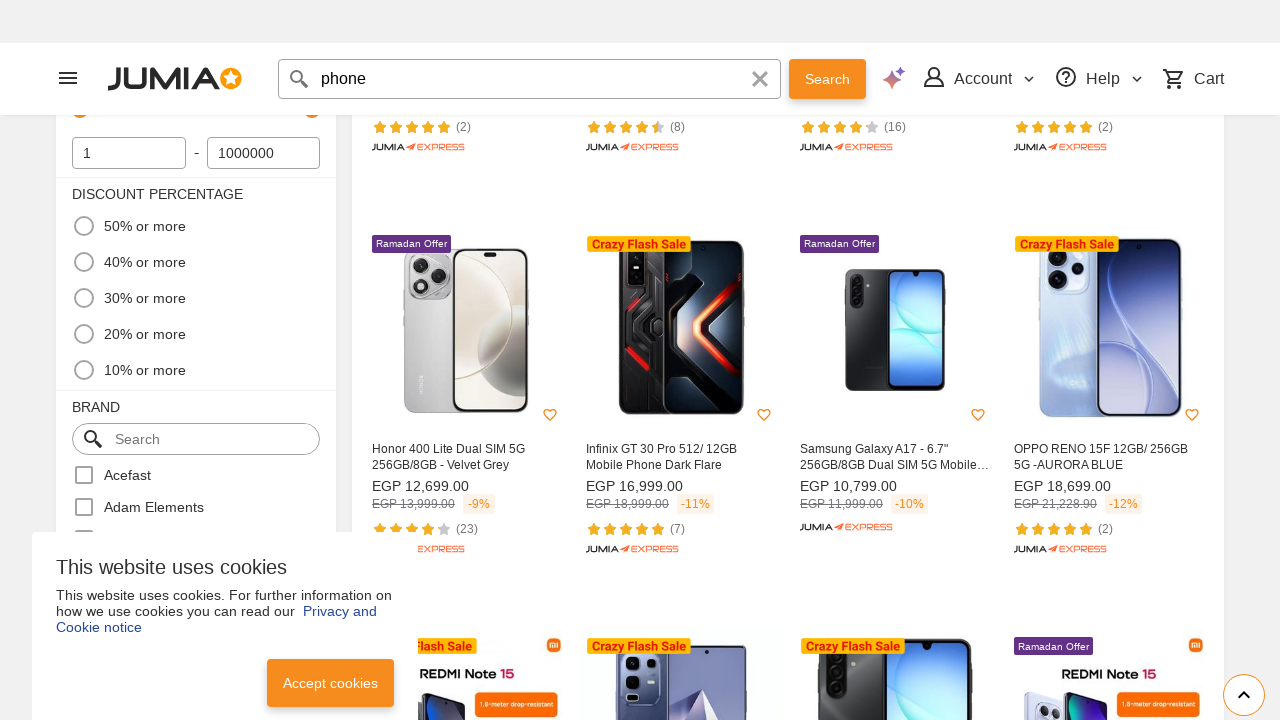

Waited 1000ms for products to load after scroll
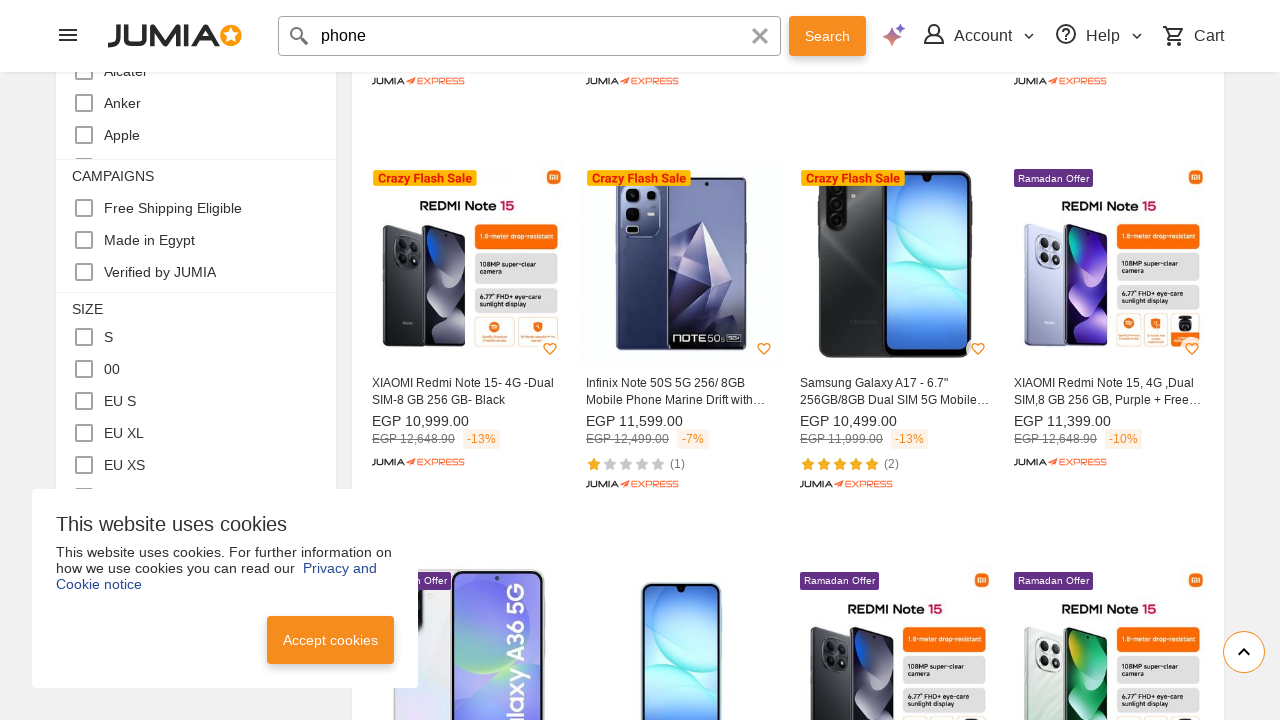

Scrolled down to height 1500px to load more products
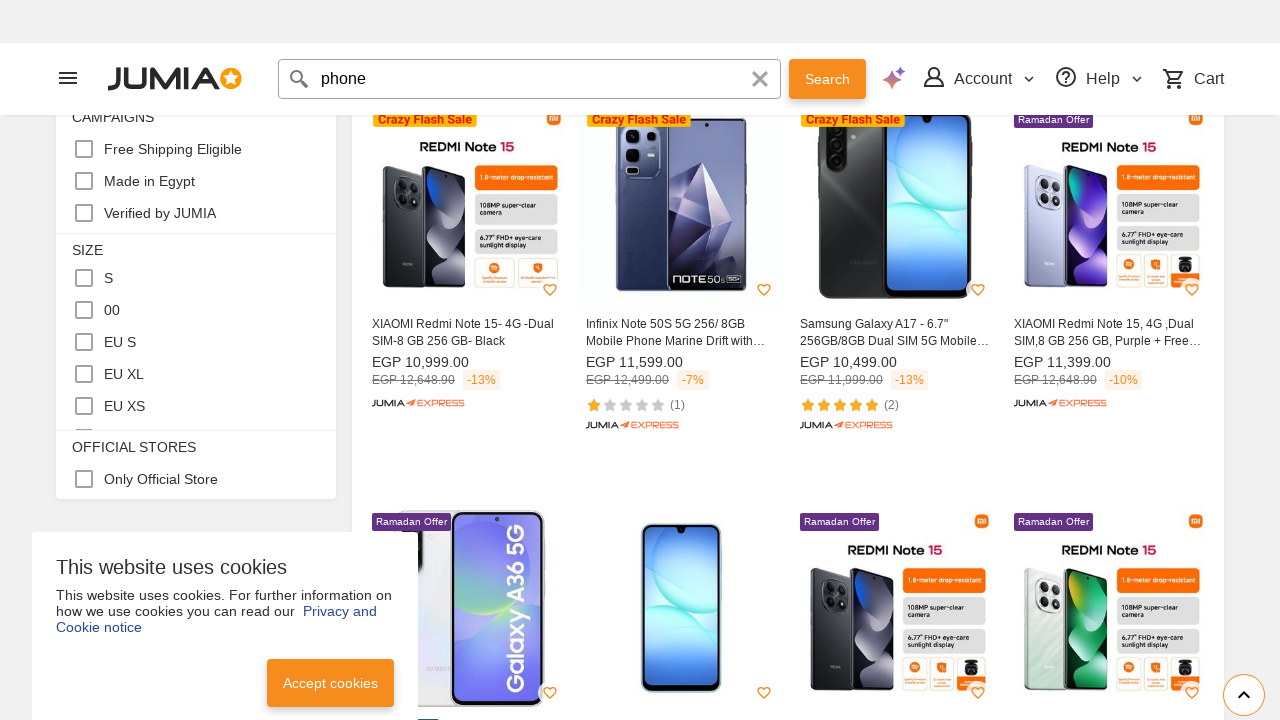

Waited 1000ms for products to load after scroll
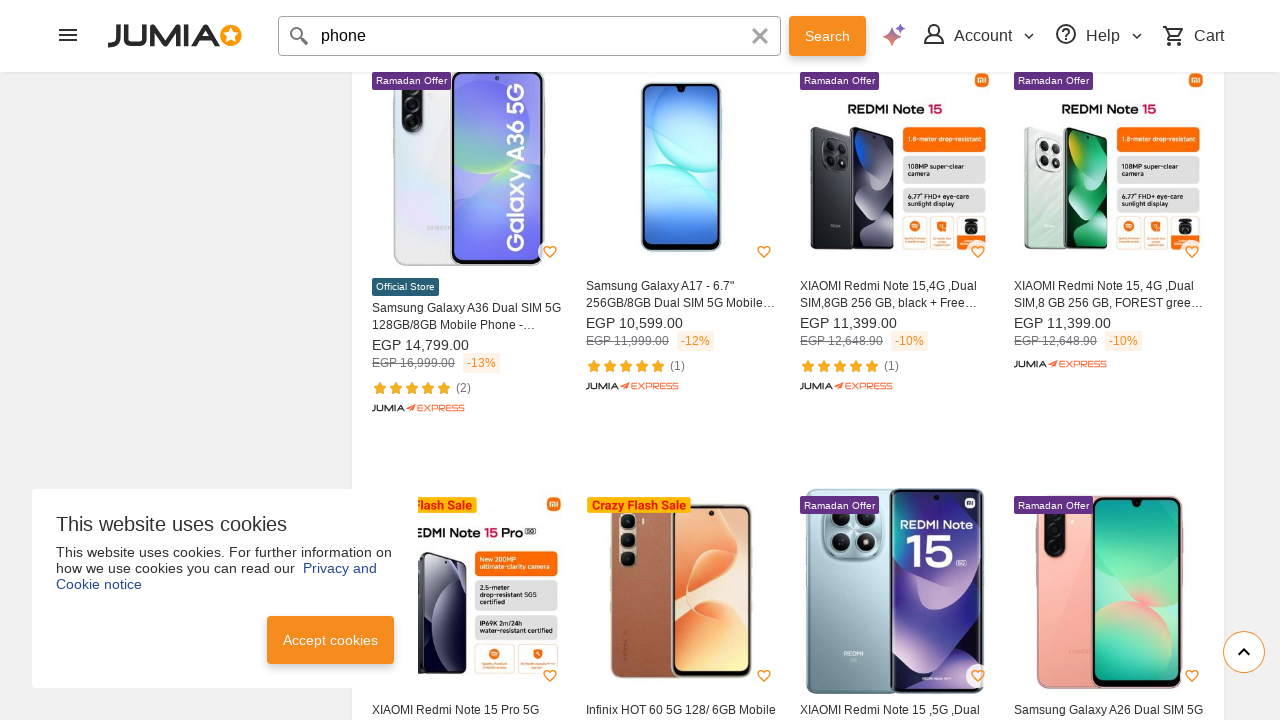

Scrolled down to height 2000px to load more products
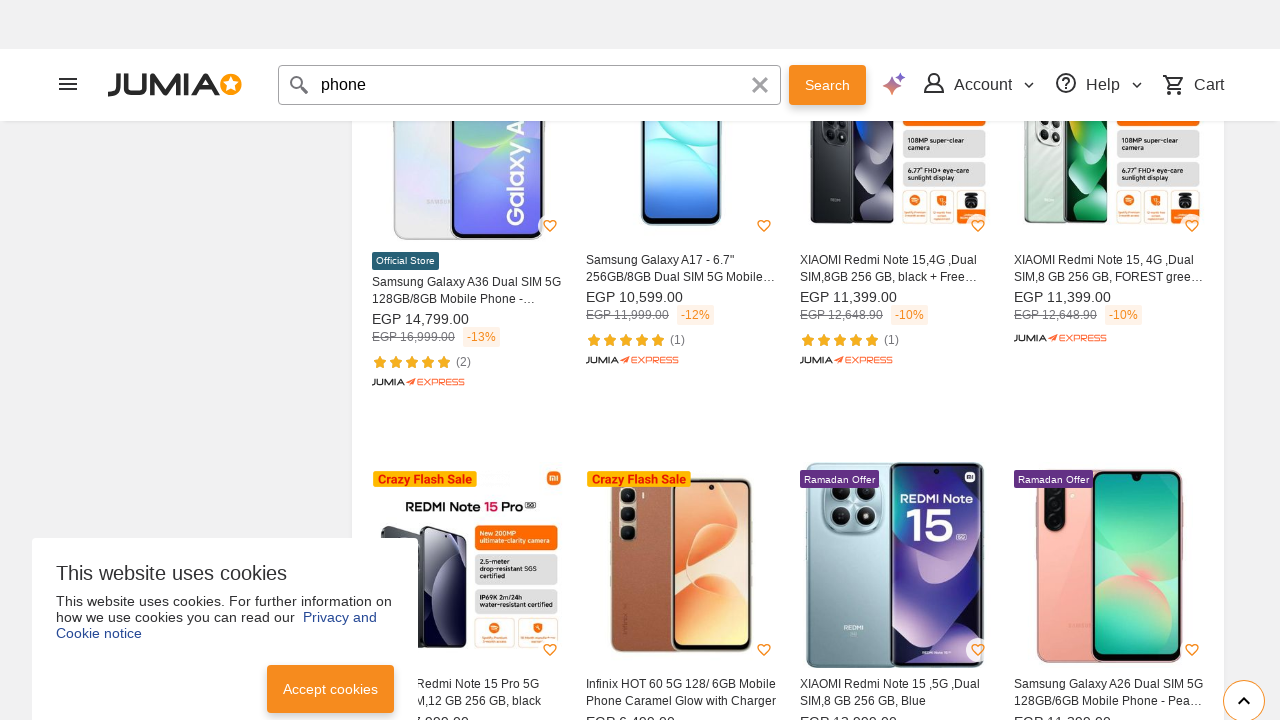

Waited 1000ms for products to load after scroll
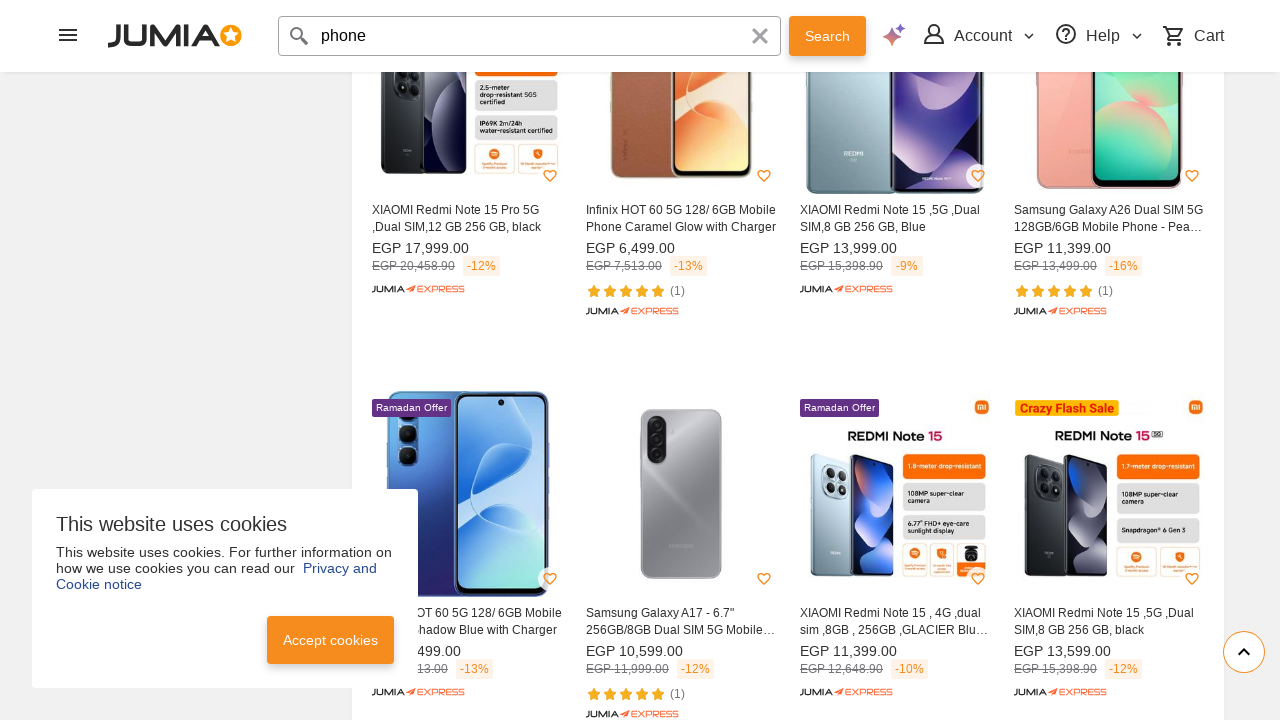

Scrolled down to height 2500px to load more products
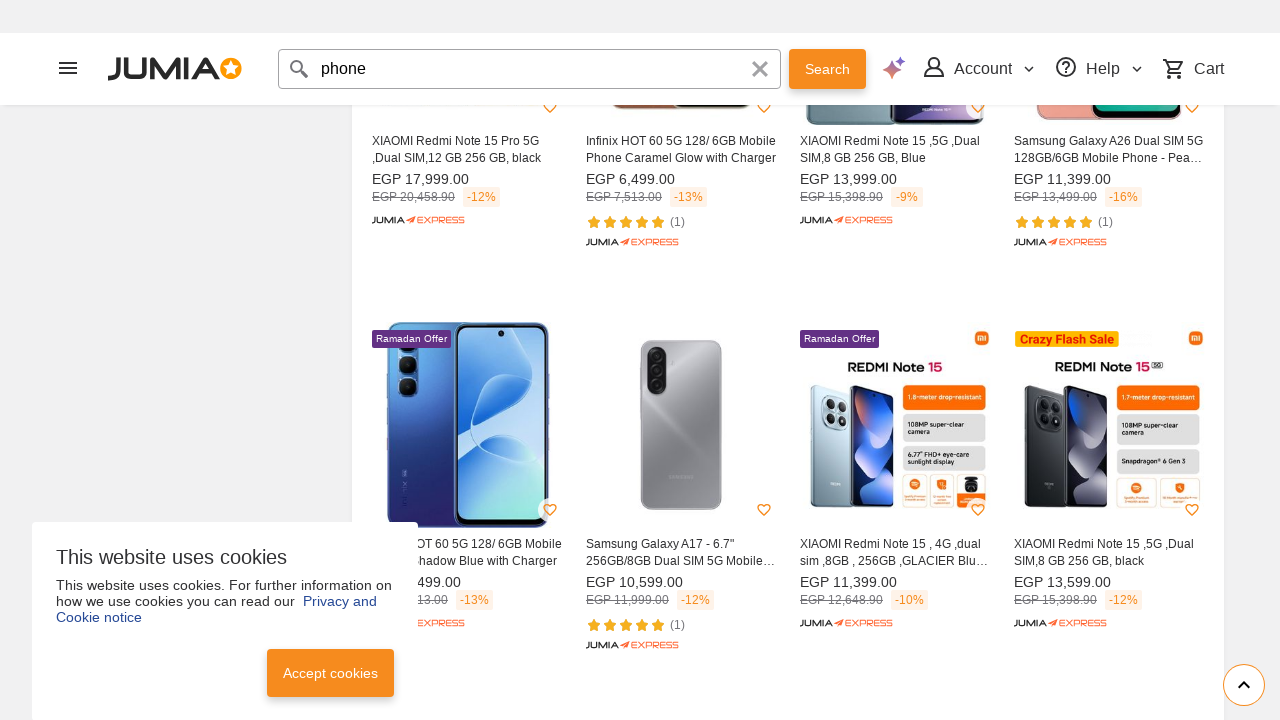

Waited 1000ms for products to load after scroll
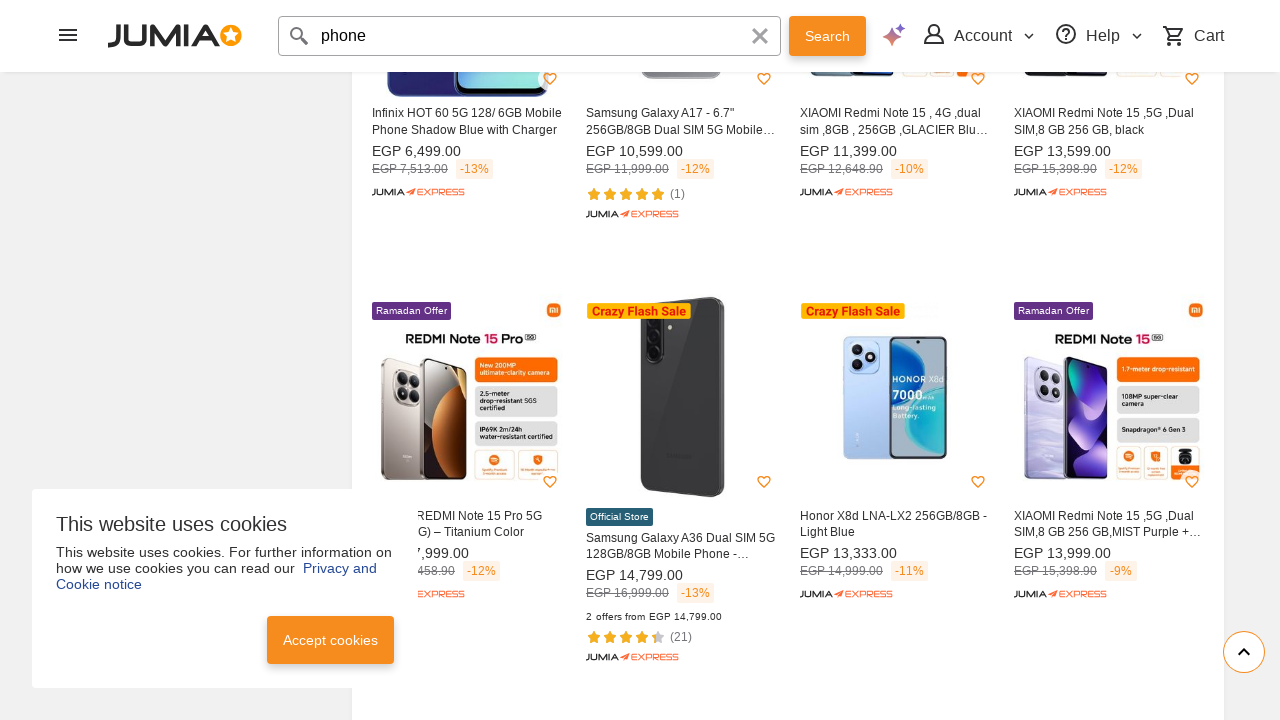

Scrolled down to height 3000px to load more products
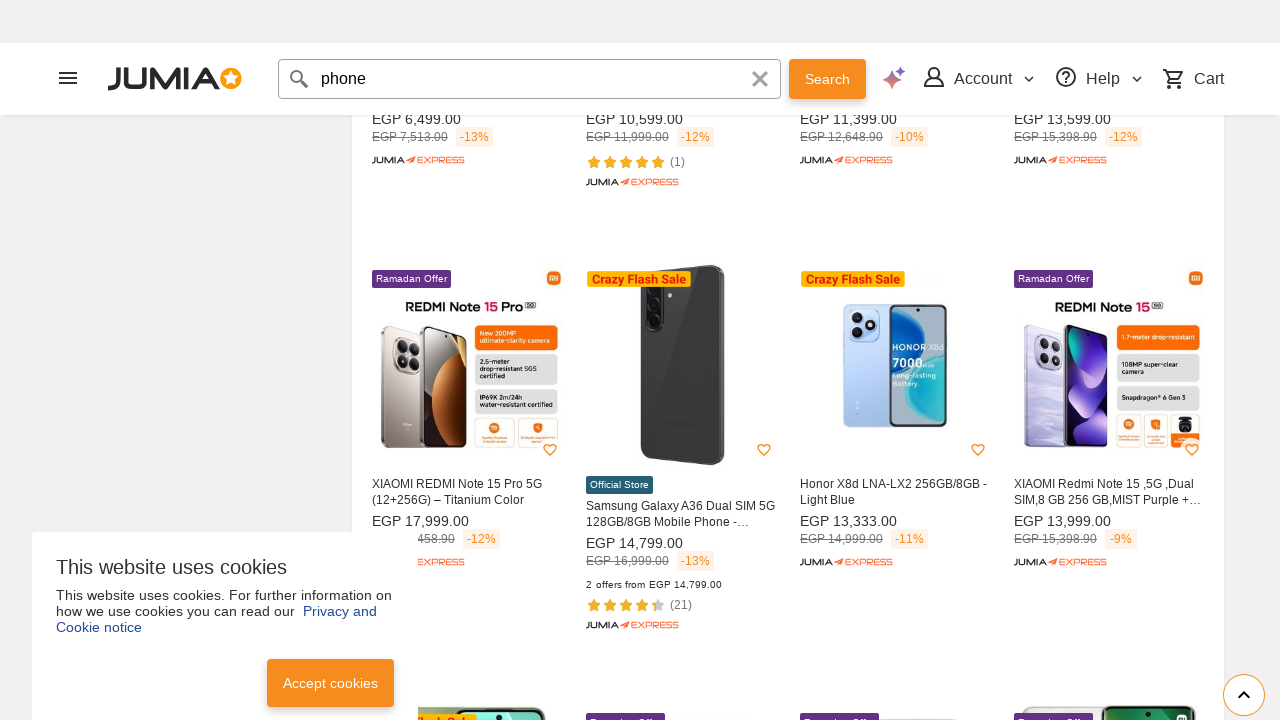

Waited 1000ms for products to load after scroll
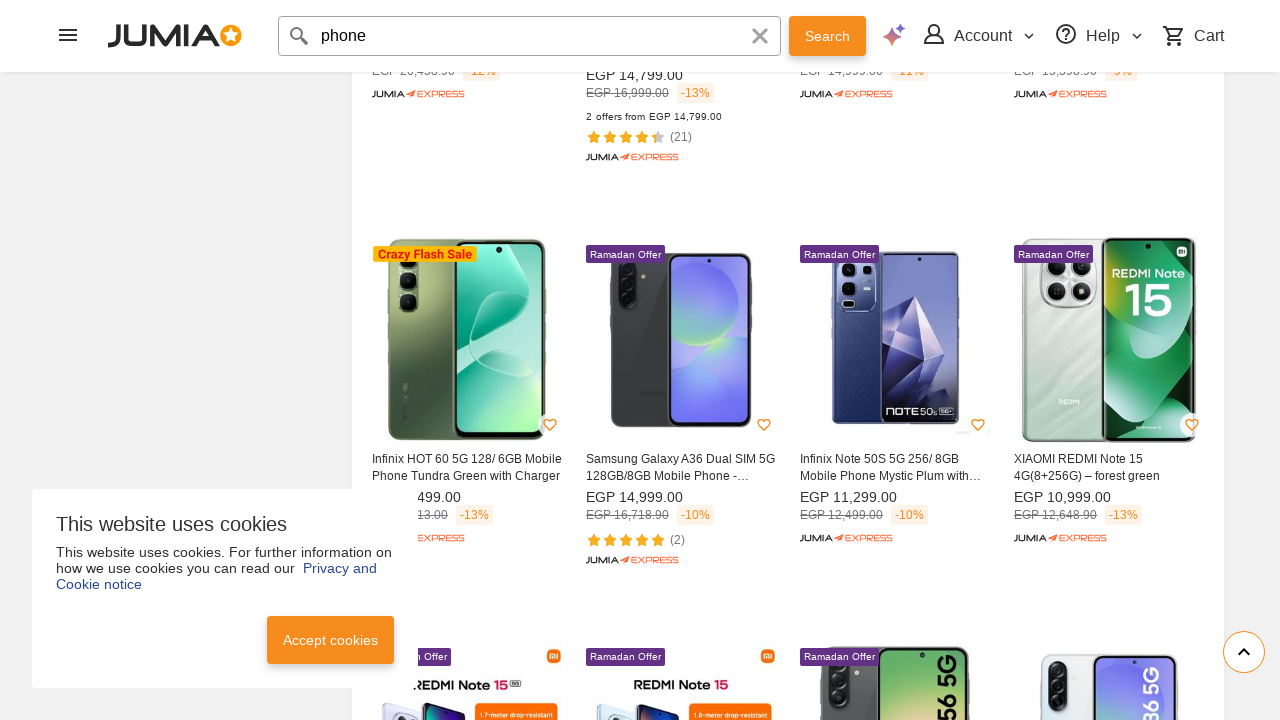

Scrolled down to height 3500px to load more products
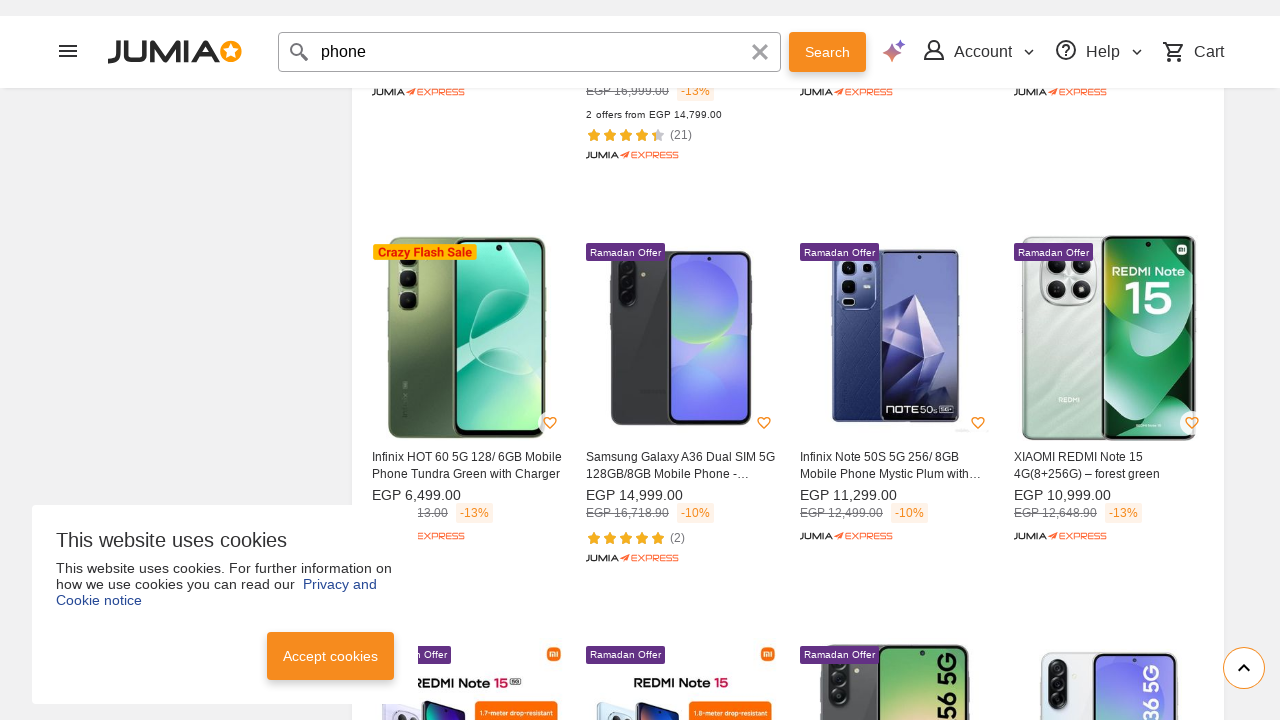

Waited 1000ms for products to load after scroll
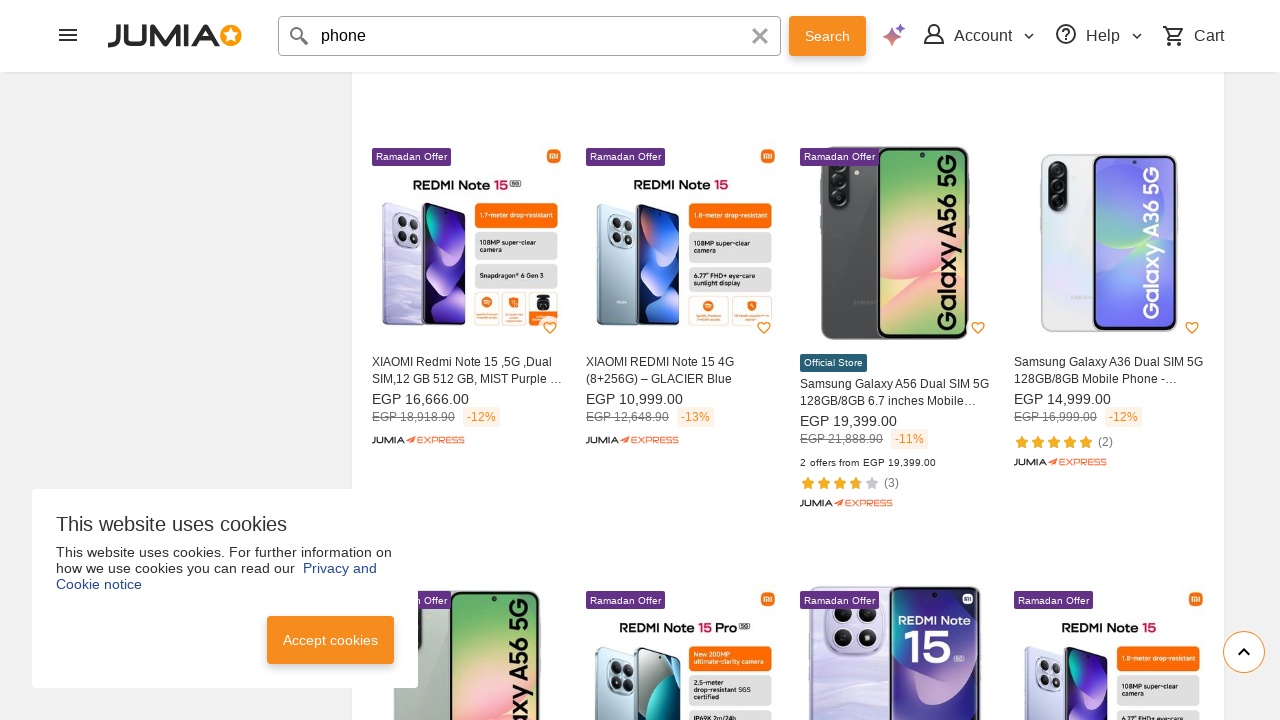

Scrolled down to height 4000px to load more products
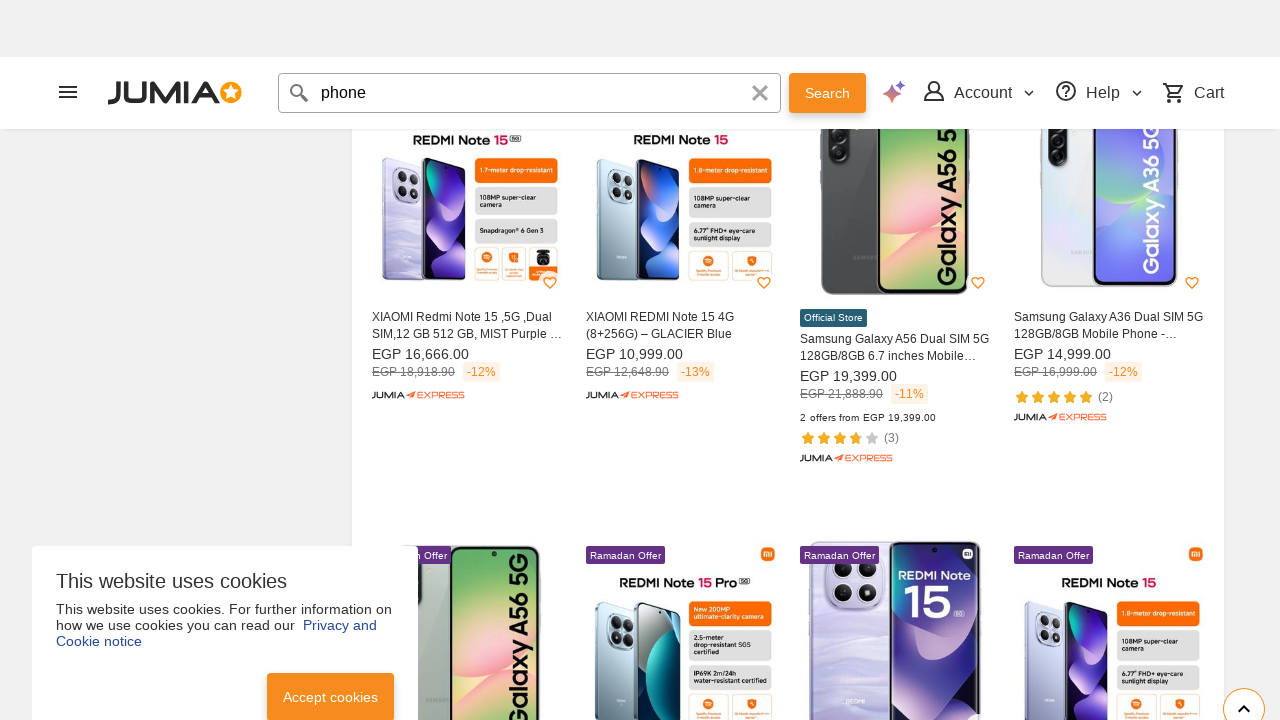

Waited 1000ms for products to load after scroll
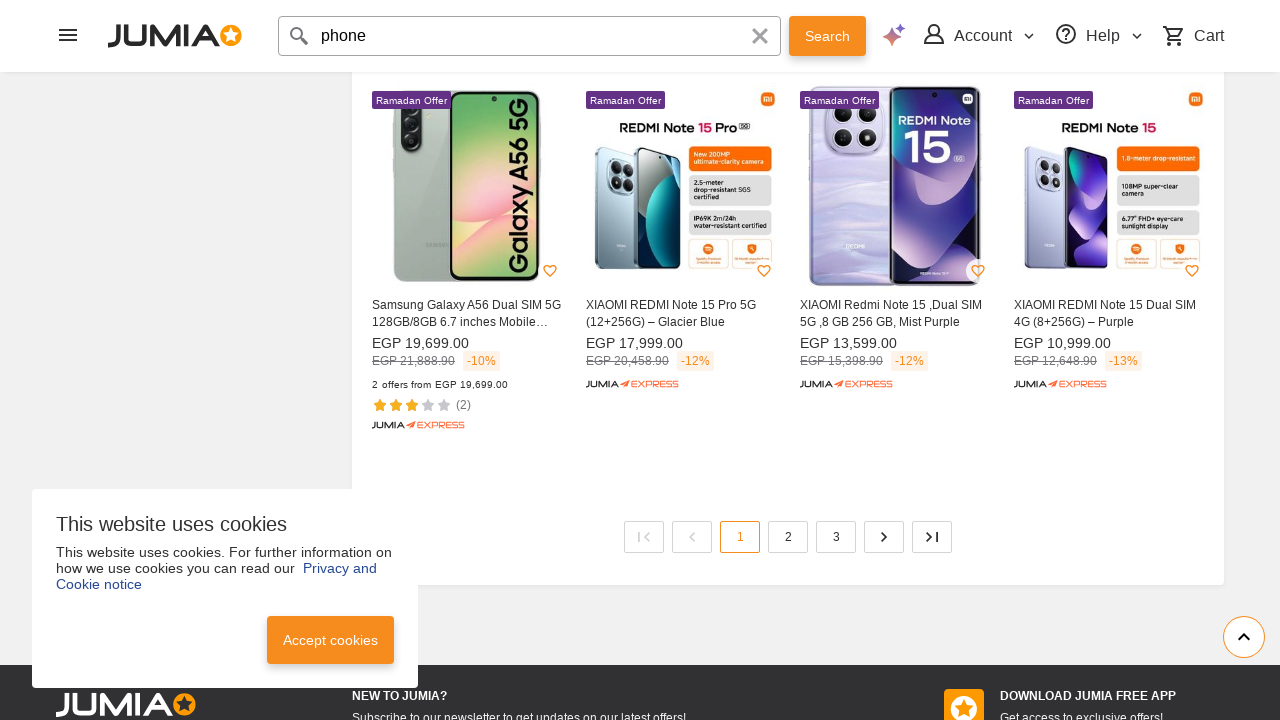

Scrolled down to height 4500px to load more products
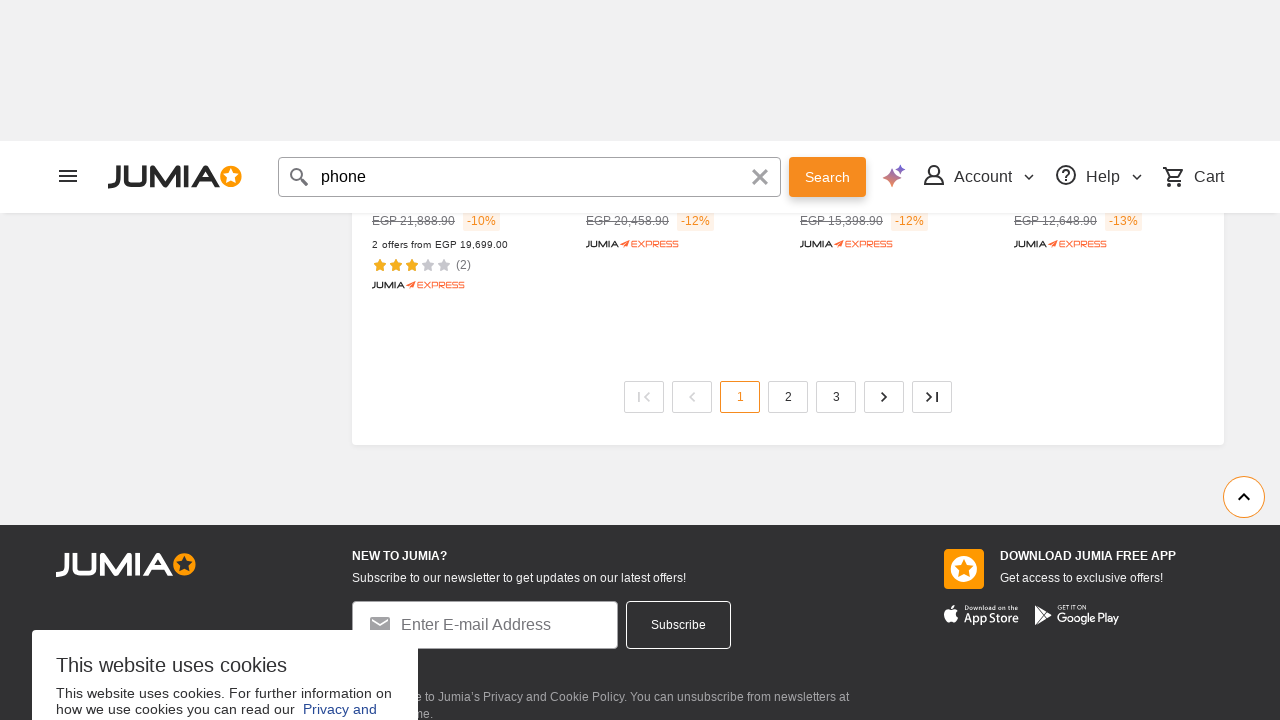

Waited 1000ms for products to load after scroll
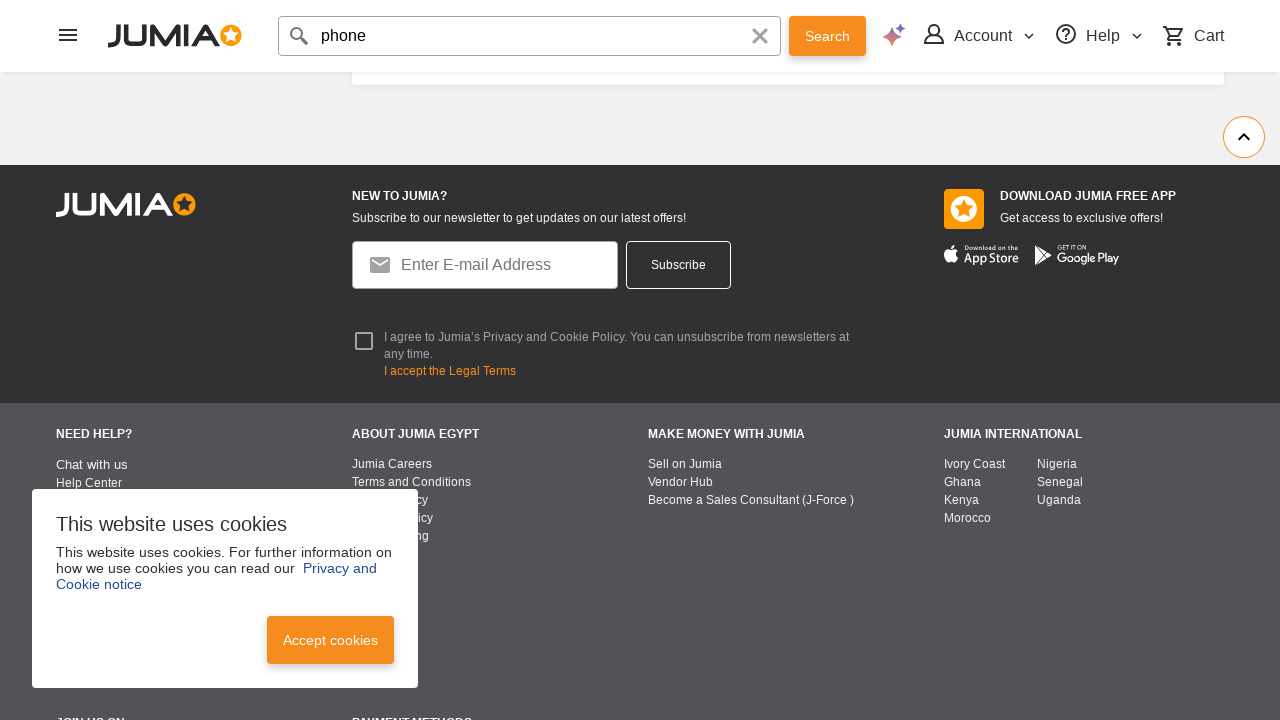

Scrolled down to height 5000px to load more products
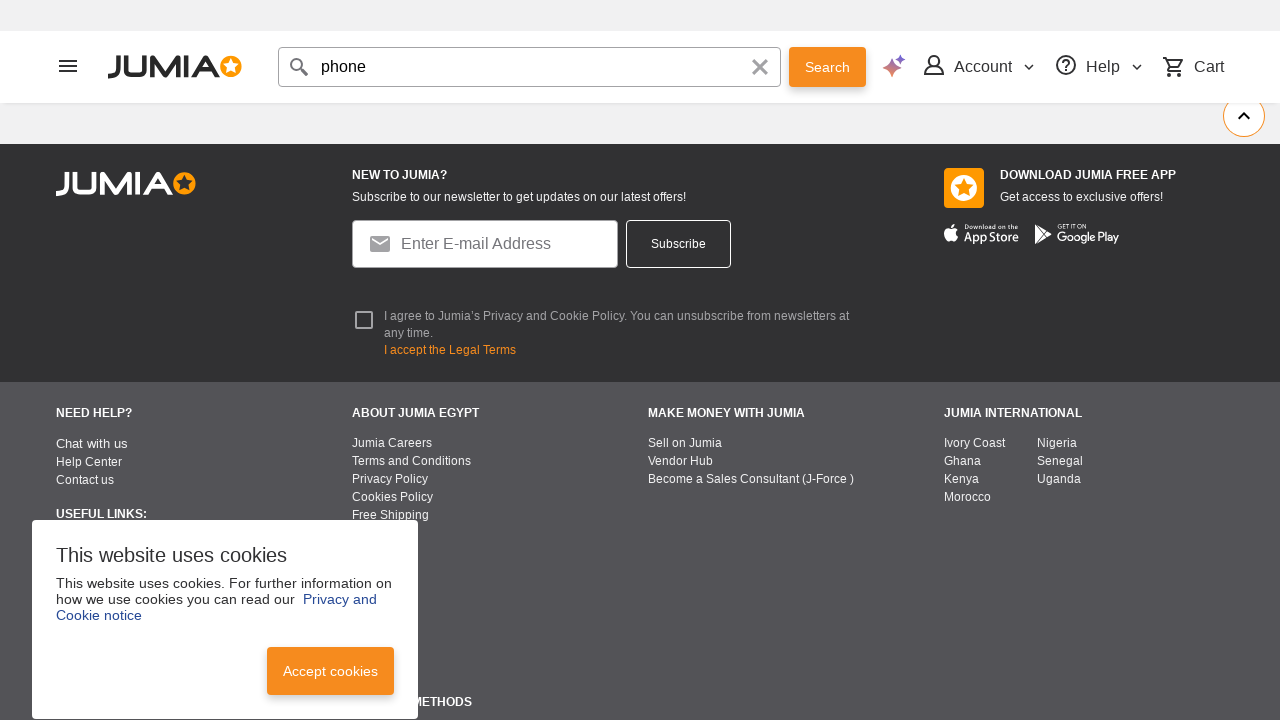

Waited 1000ms for products to load after scroll
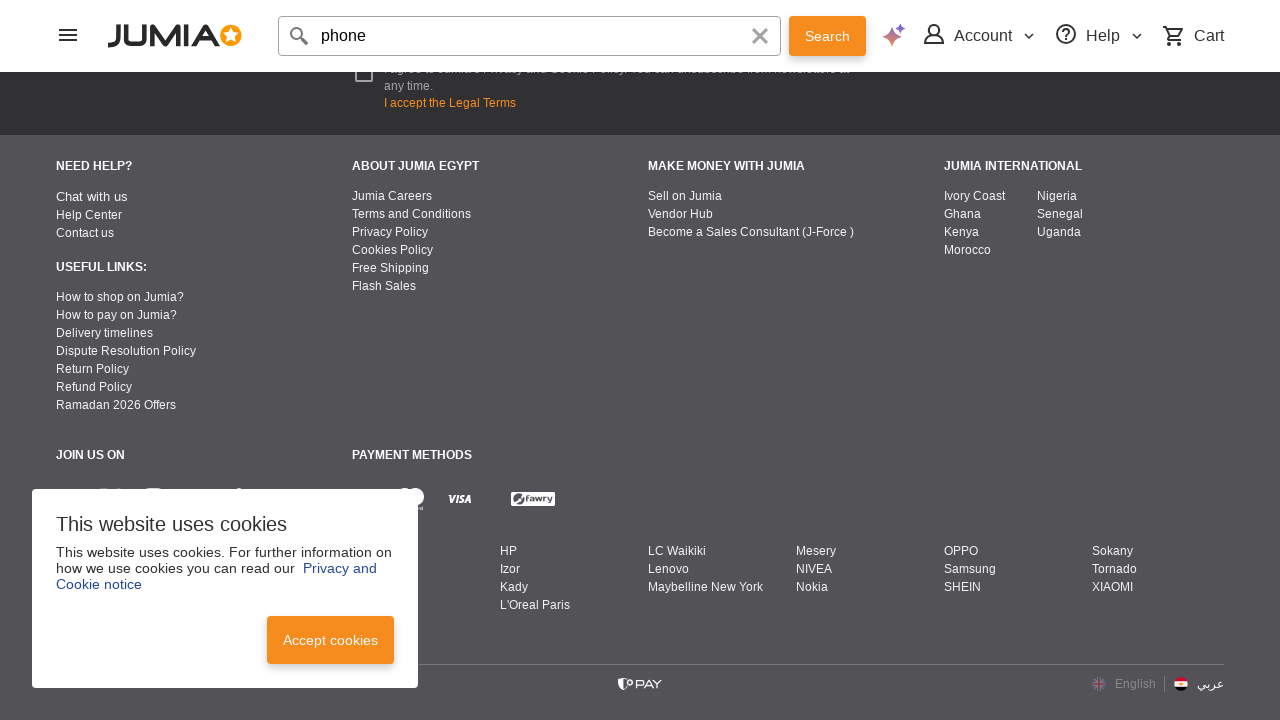

Scrolled down to height 5500px to load more products
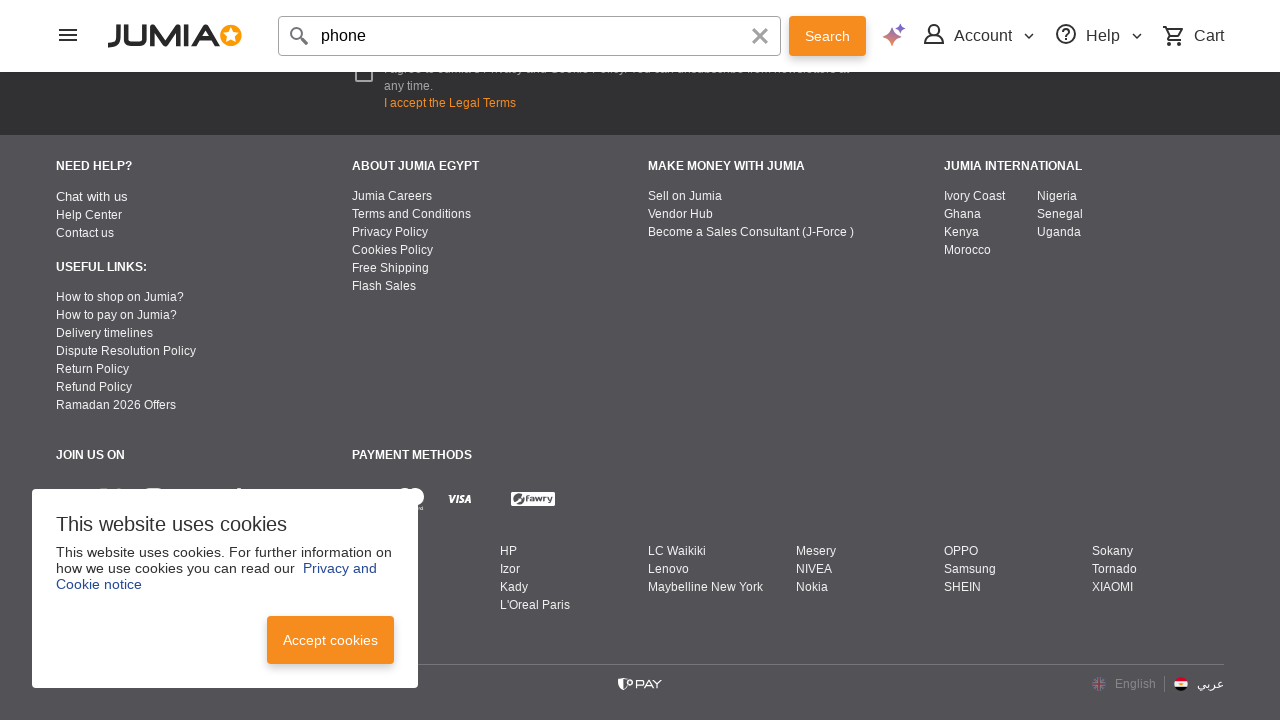

Waited 1000ms for products to load after scroll
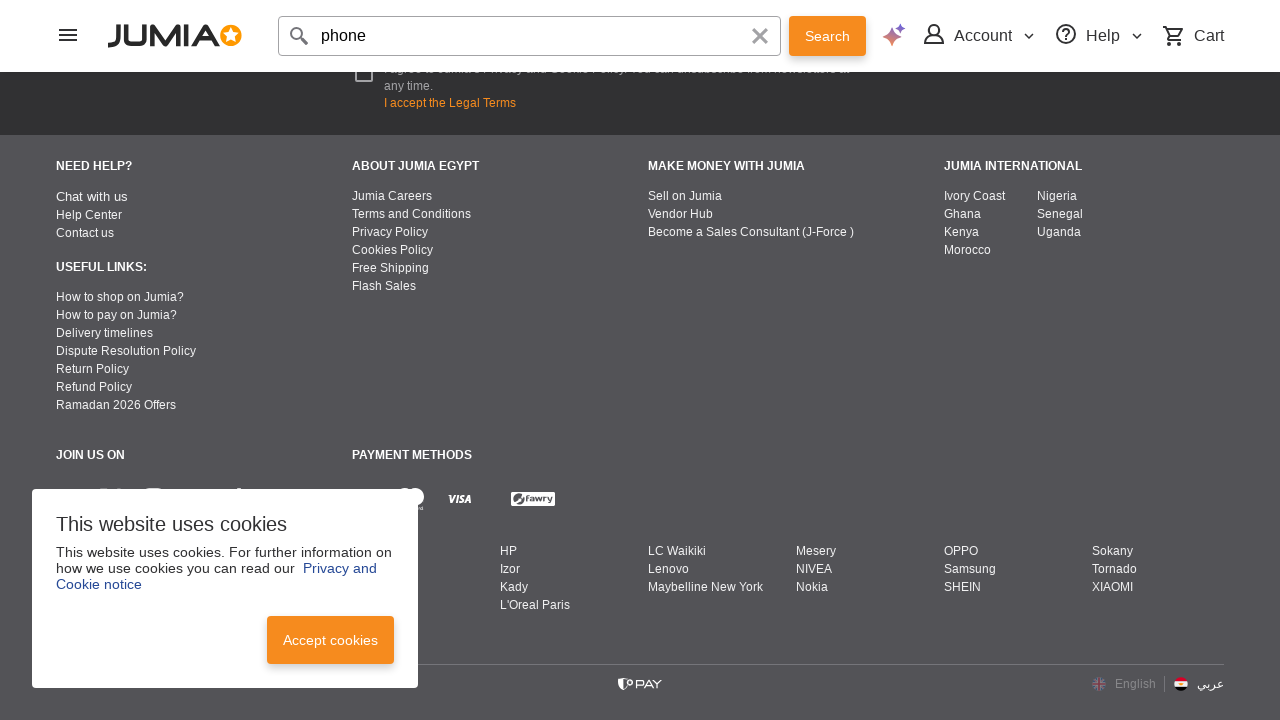

Verified product listings are still visible after scrolling
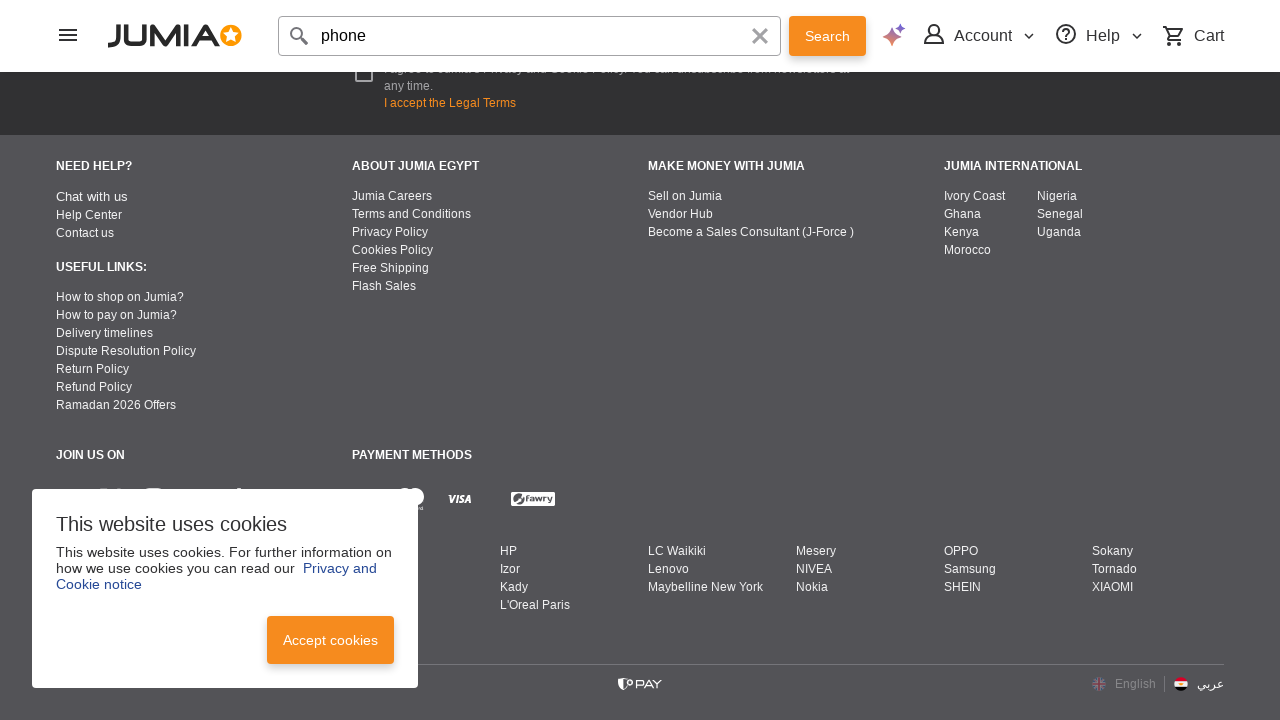

Verified product name elements are present
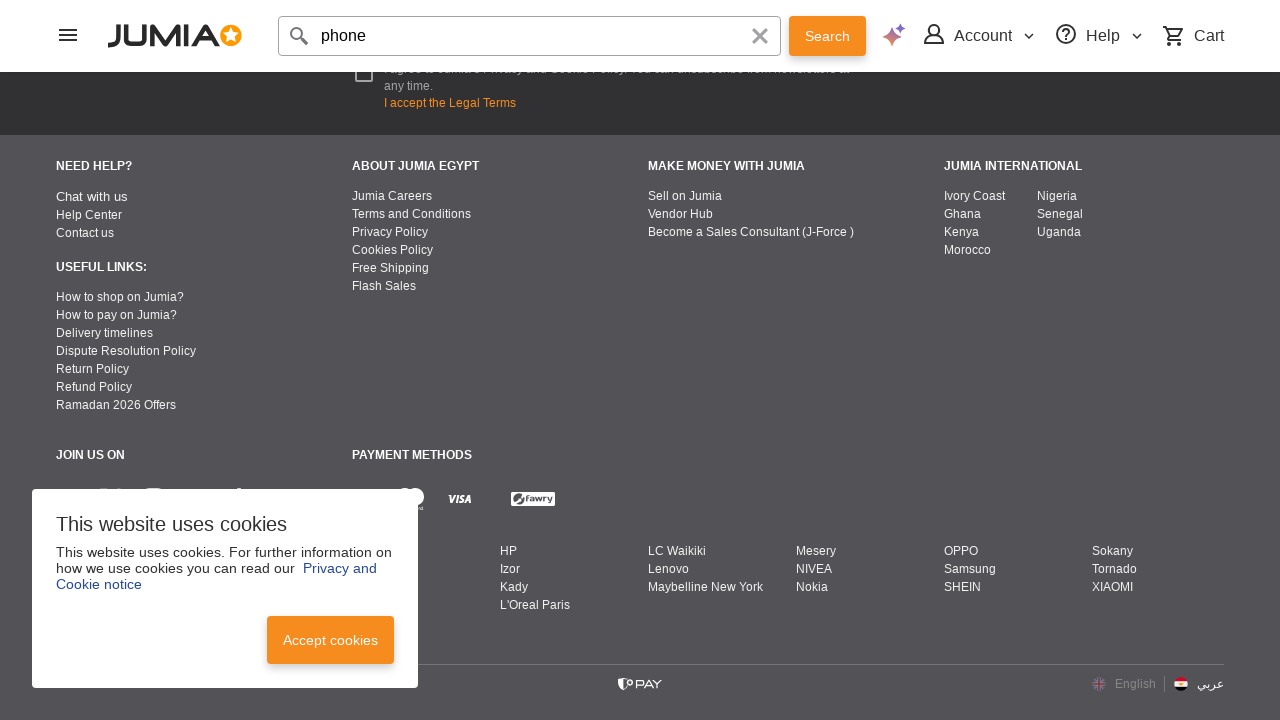

Verified product price elements are present
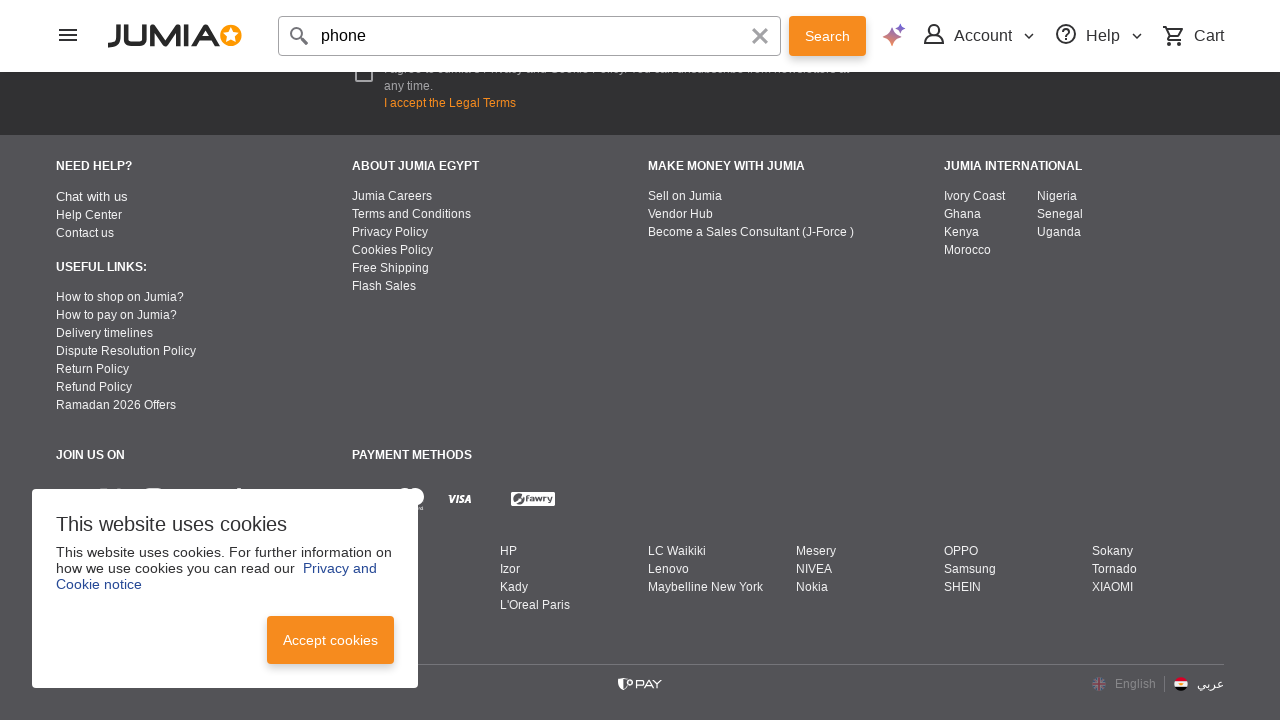

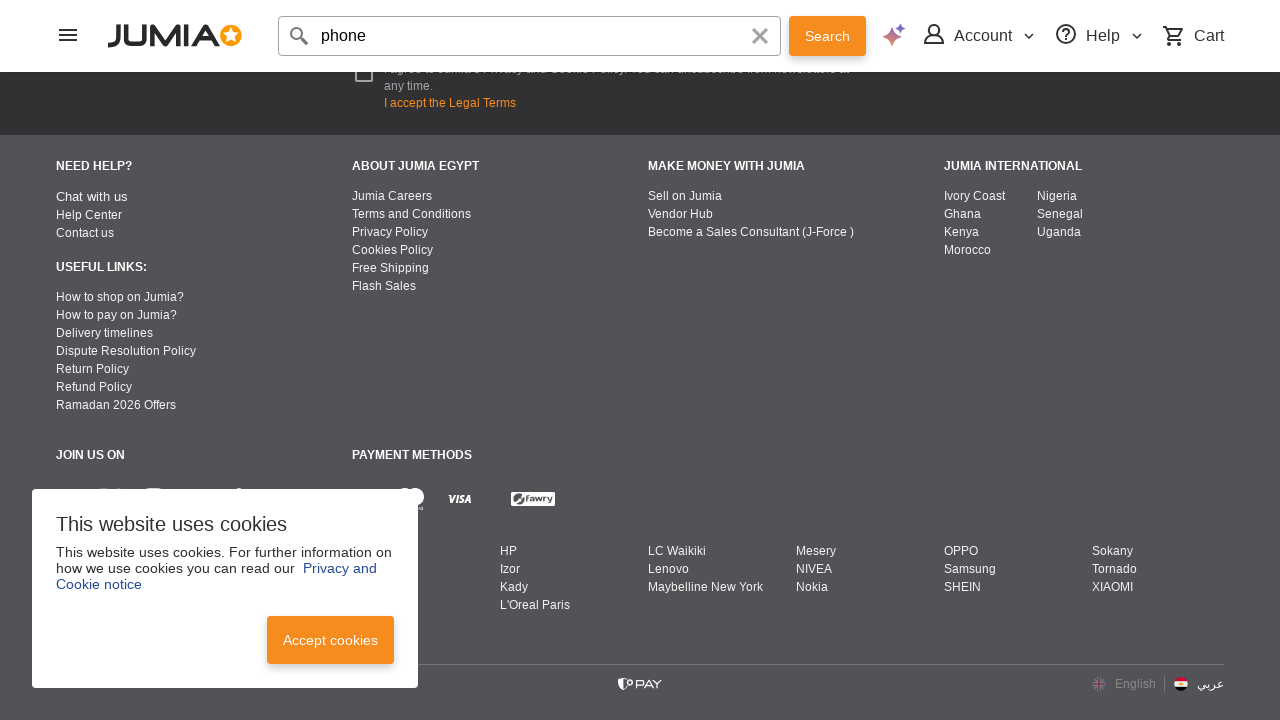